Tests a sign-up form by filling in first name, last name, and email fields, then clicking the sign-up button

Starting URL: http://secure-retreat-92358.herokuapp.com/

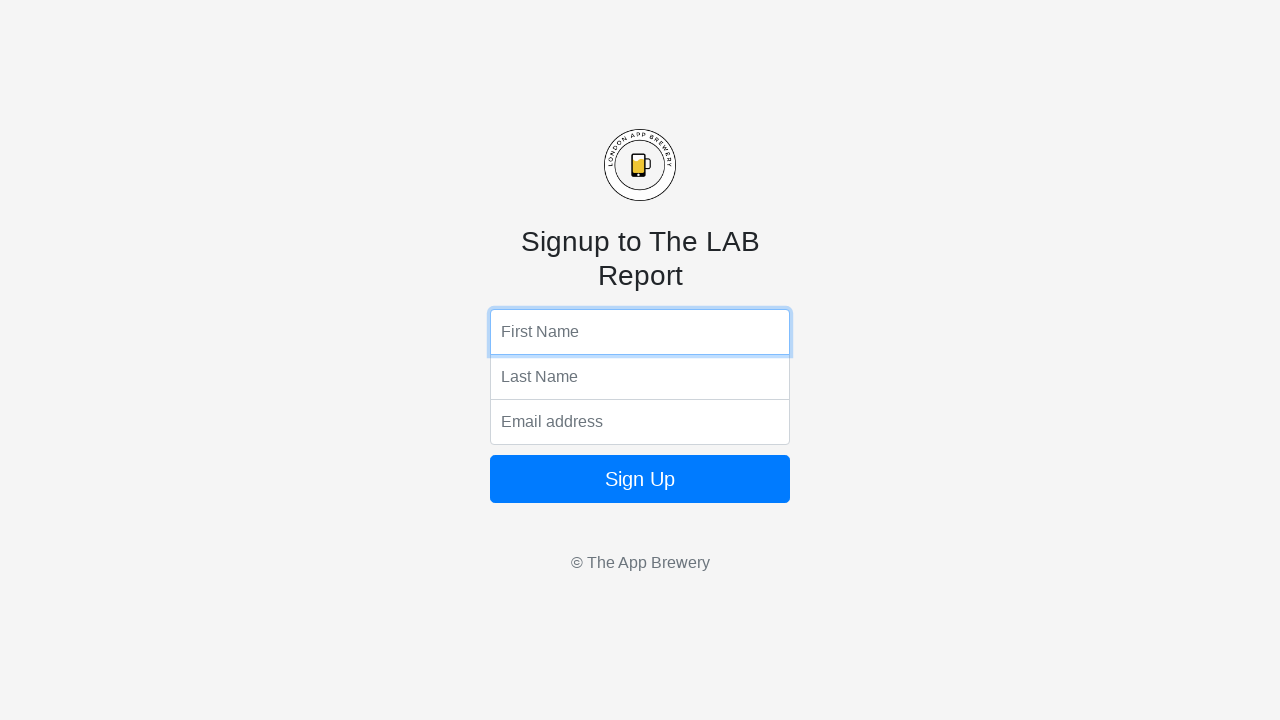

Filled first name field with 'Marcus' on input[name='fName']
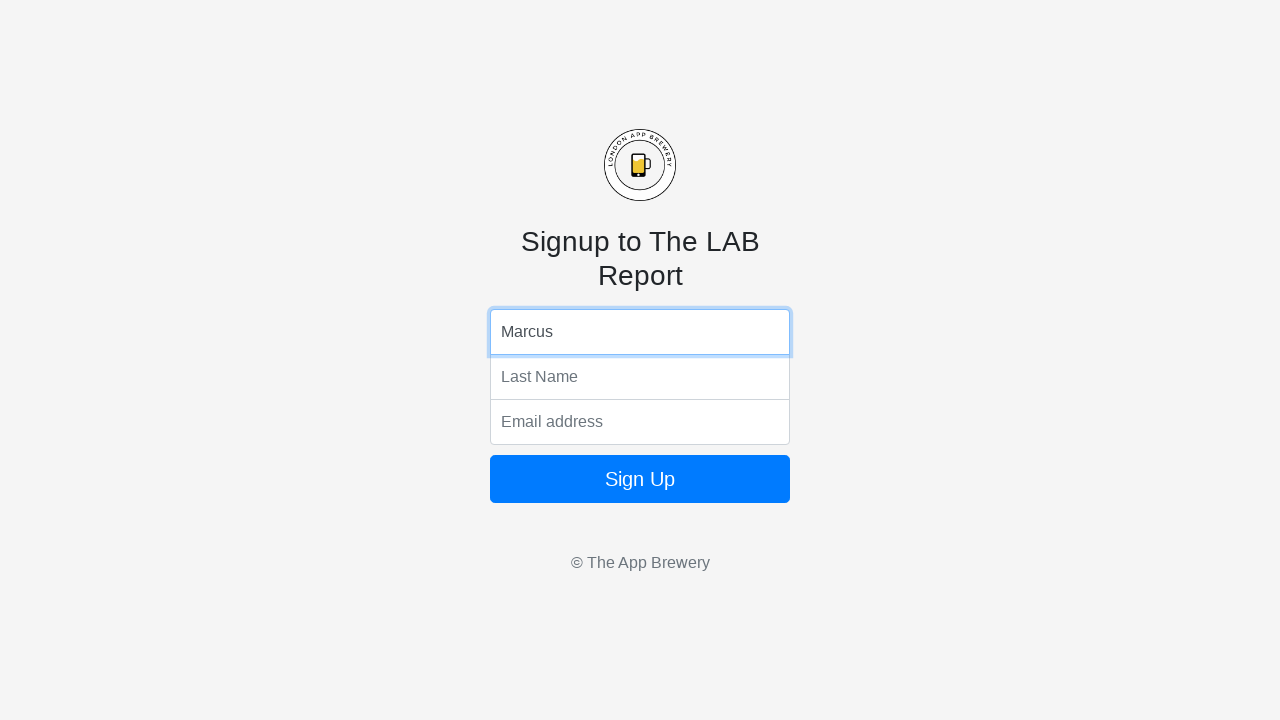

Filled last name field with 'Wellington' on input[name='lName']
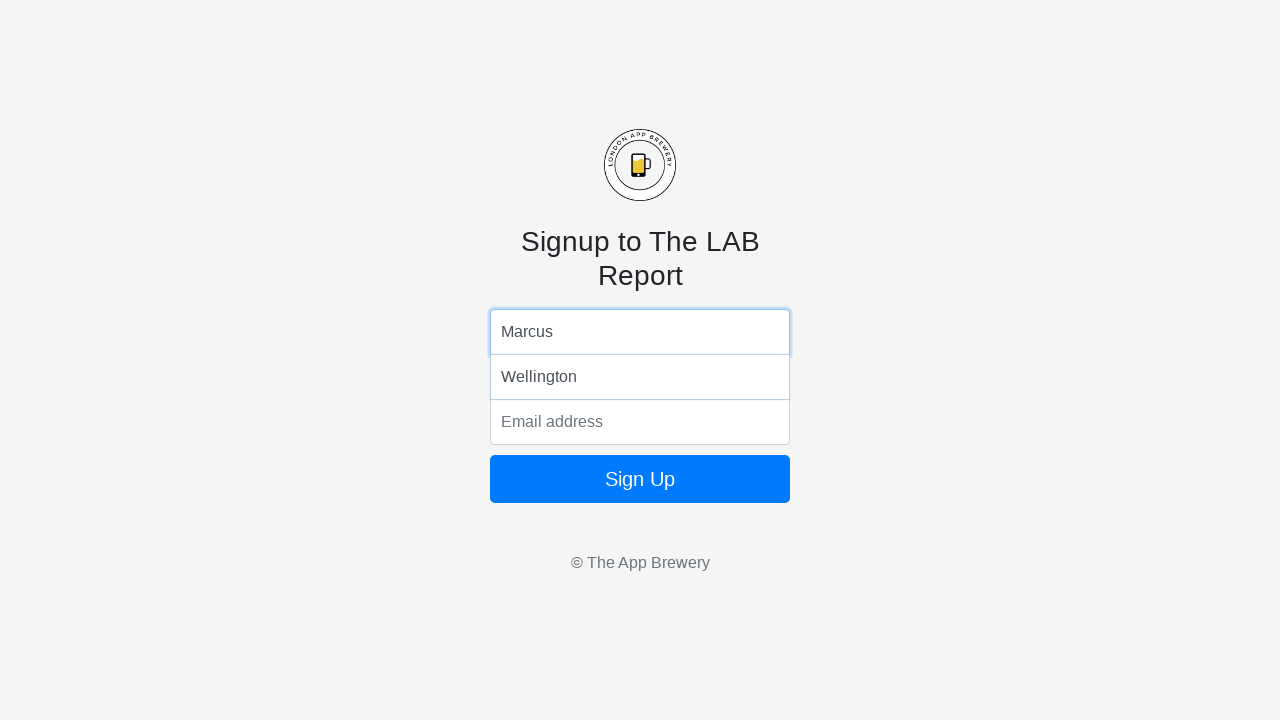

Filled email field with 'marcus.wellington@example.com' on input[name='email']
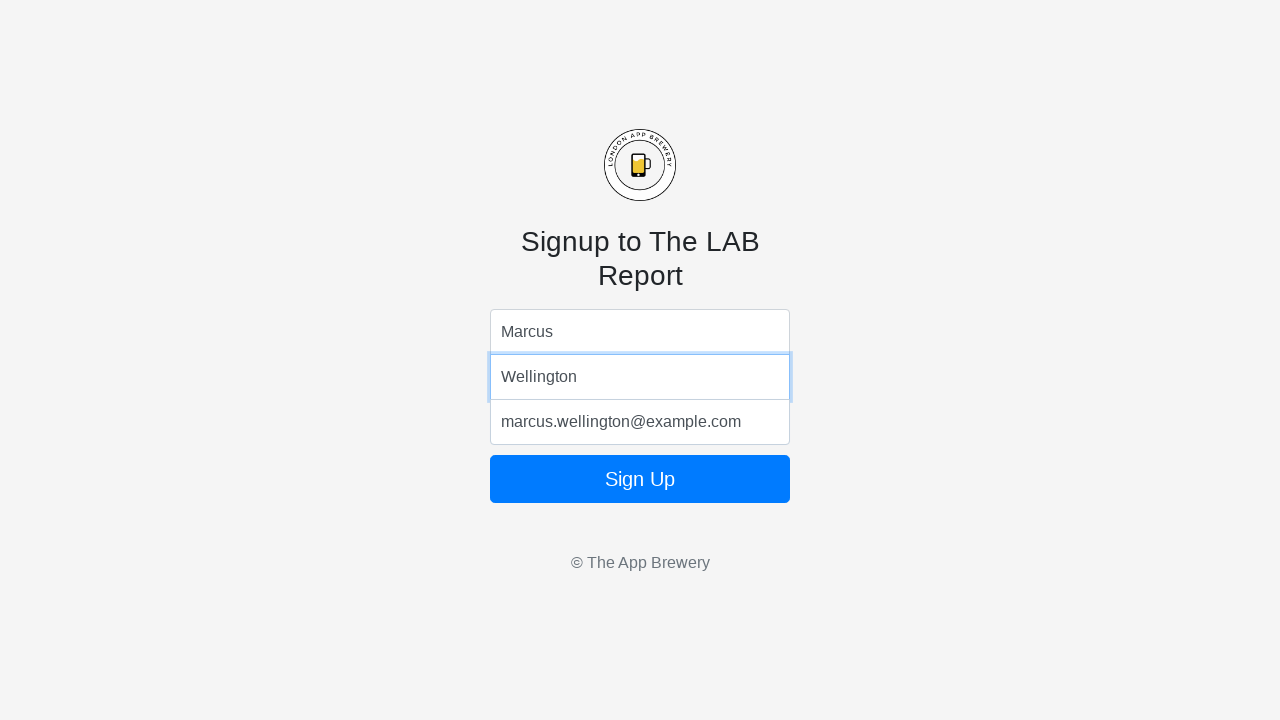

Clicked sign-up button to submit form at (640, 479) on .btn
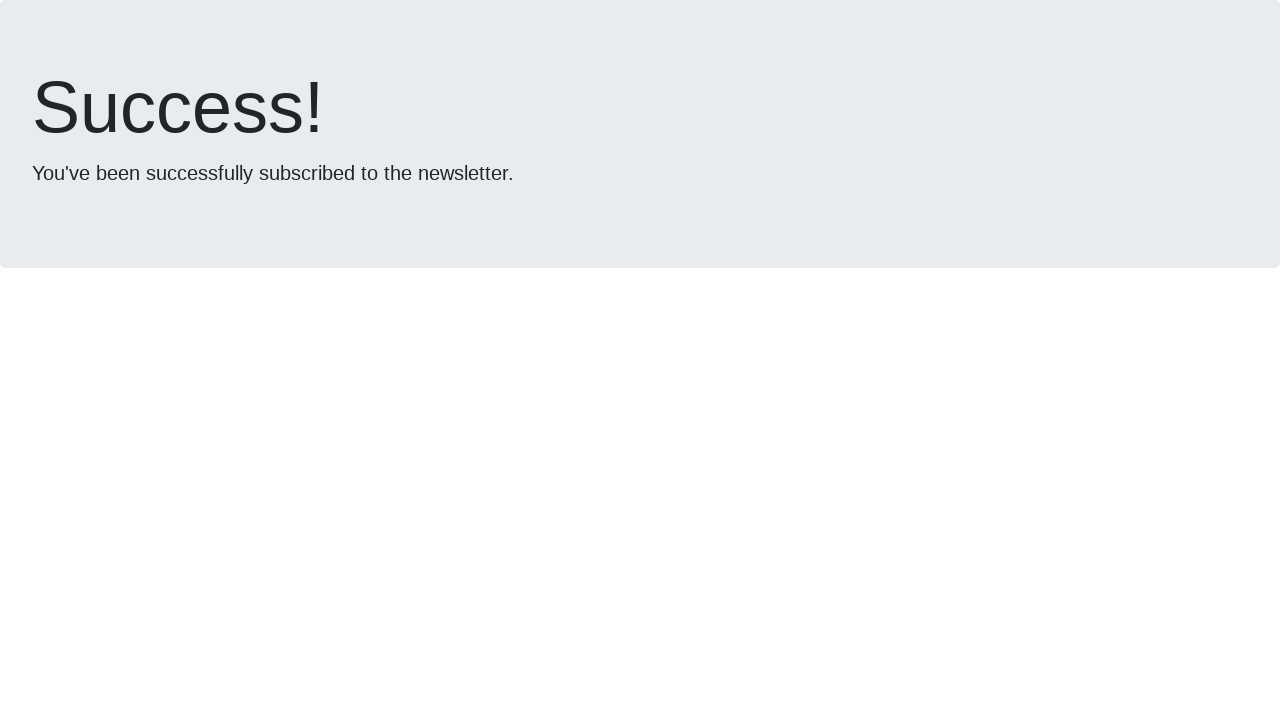

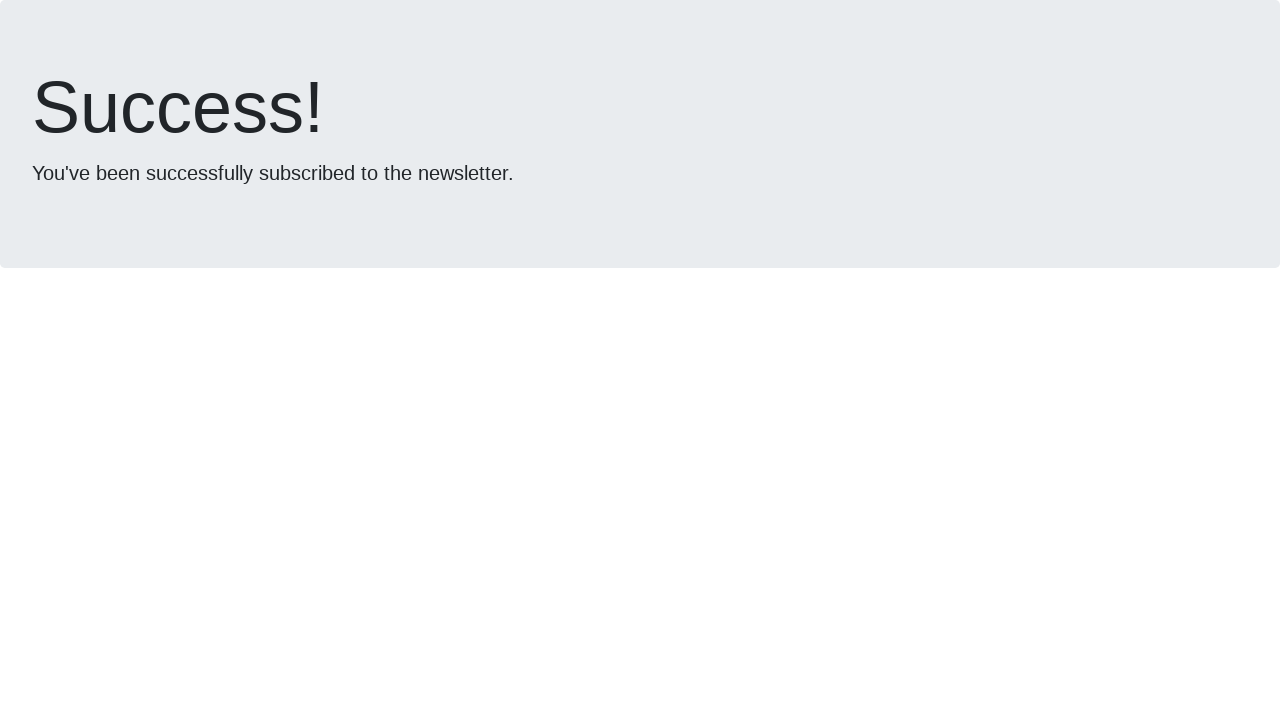